Tests opening a new tab and switching between tabs

Starting URL: https://formy-project.herokuapp.com/switch-window

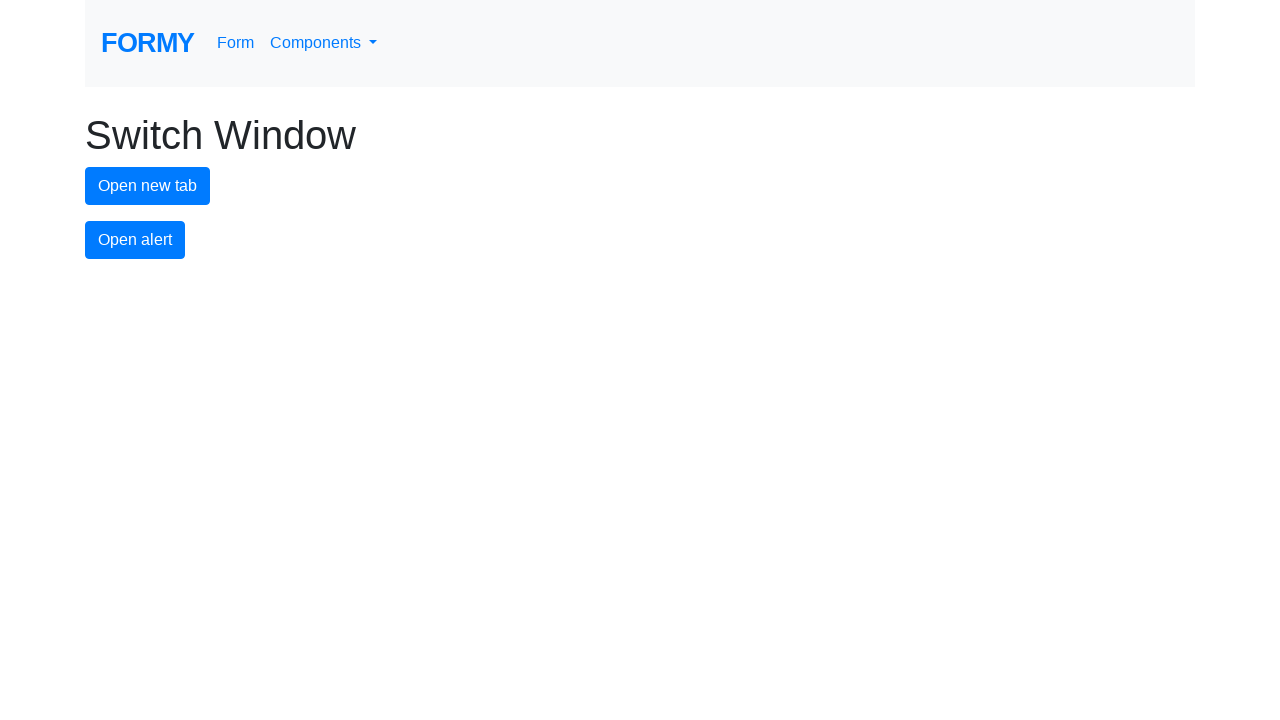

Clicked 'Open new tab' button to open a new tab at (148, 186) on button:has-text('Open new tab')
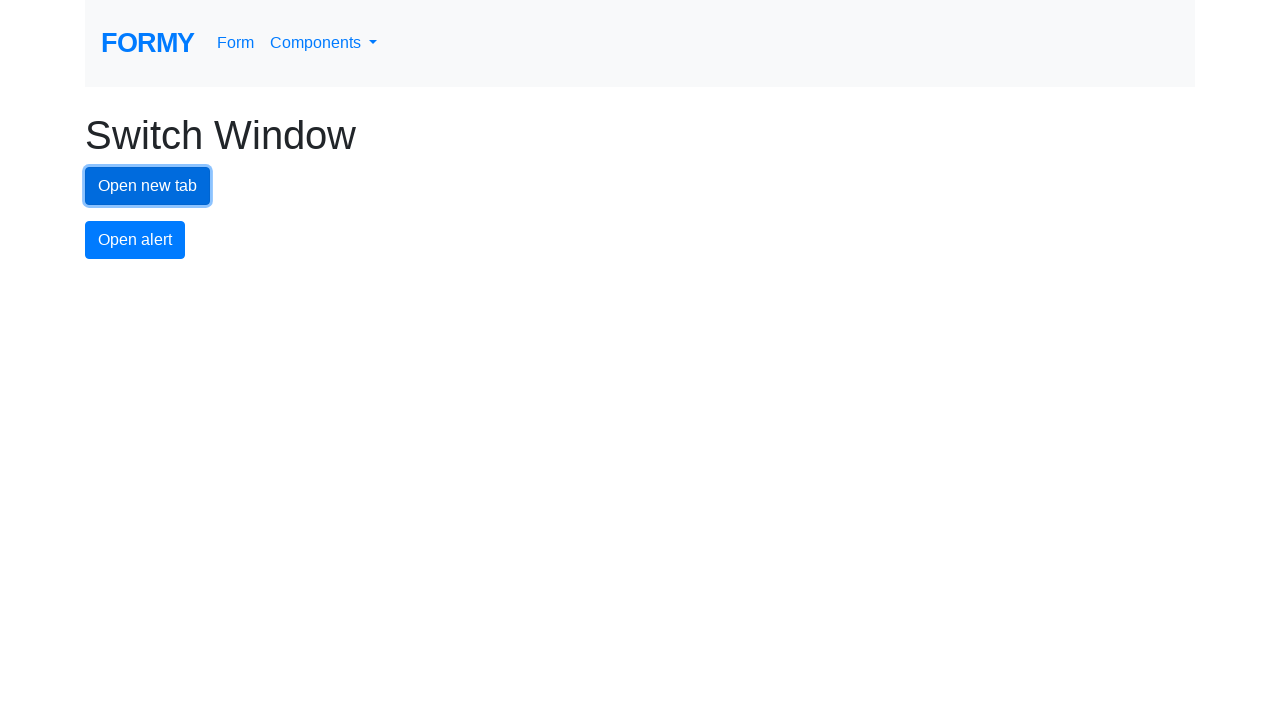

New tab opened successfully
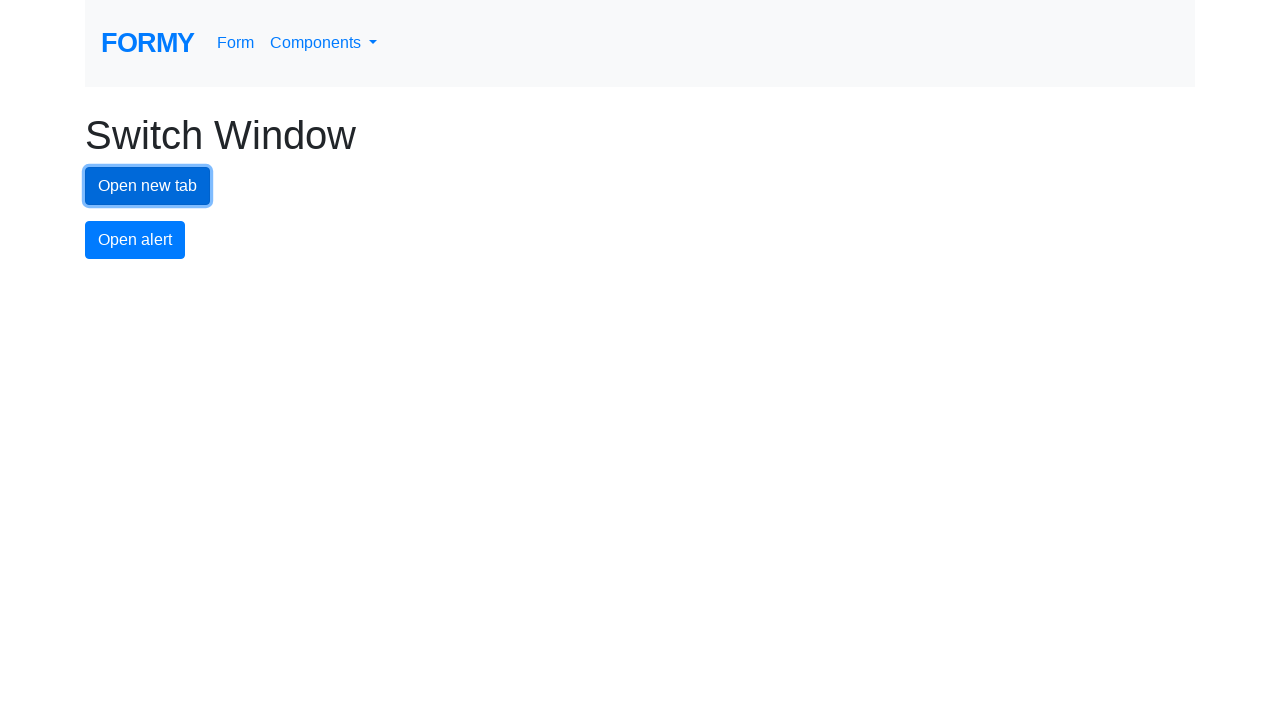

Switched back to original tab by bringing it to front
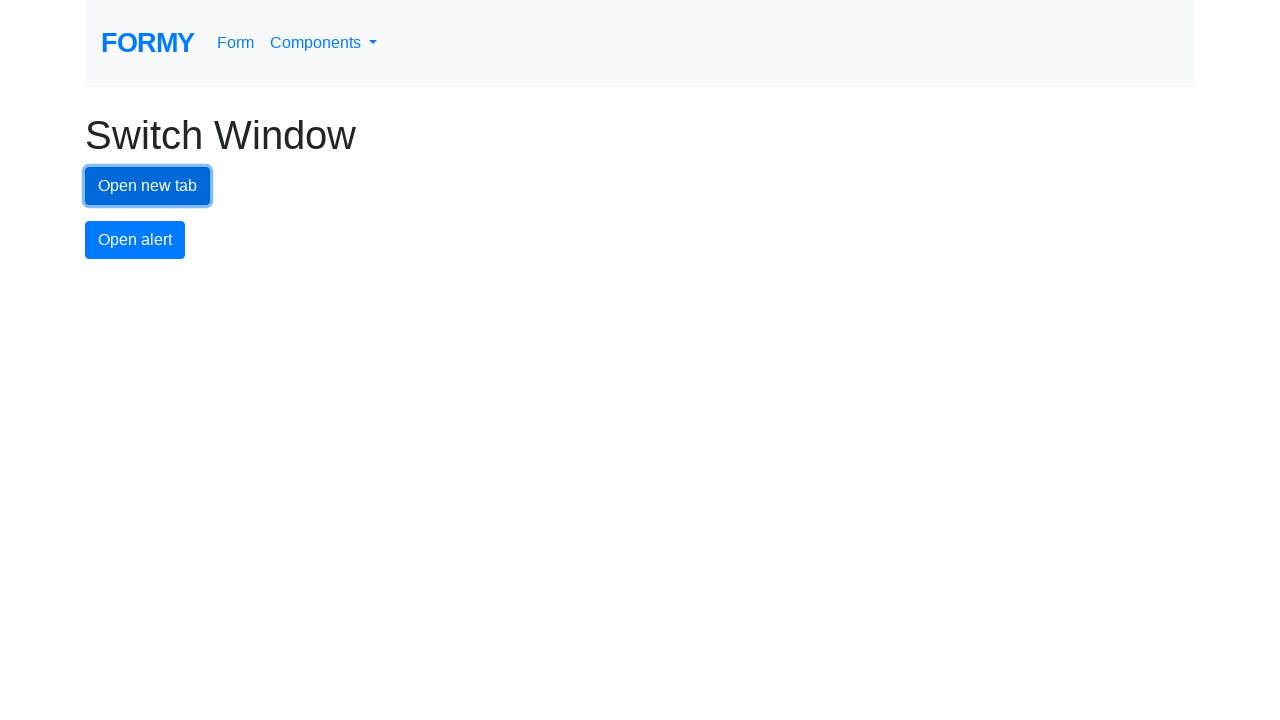

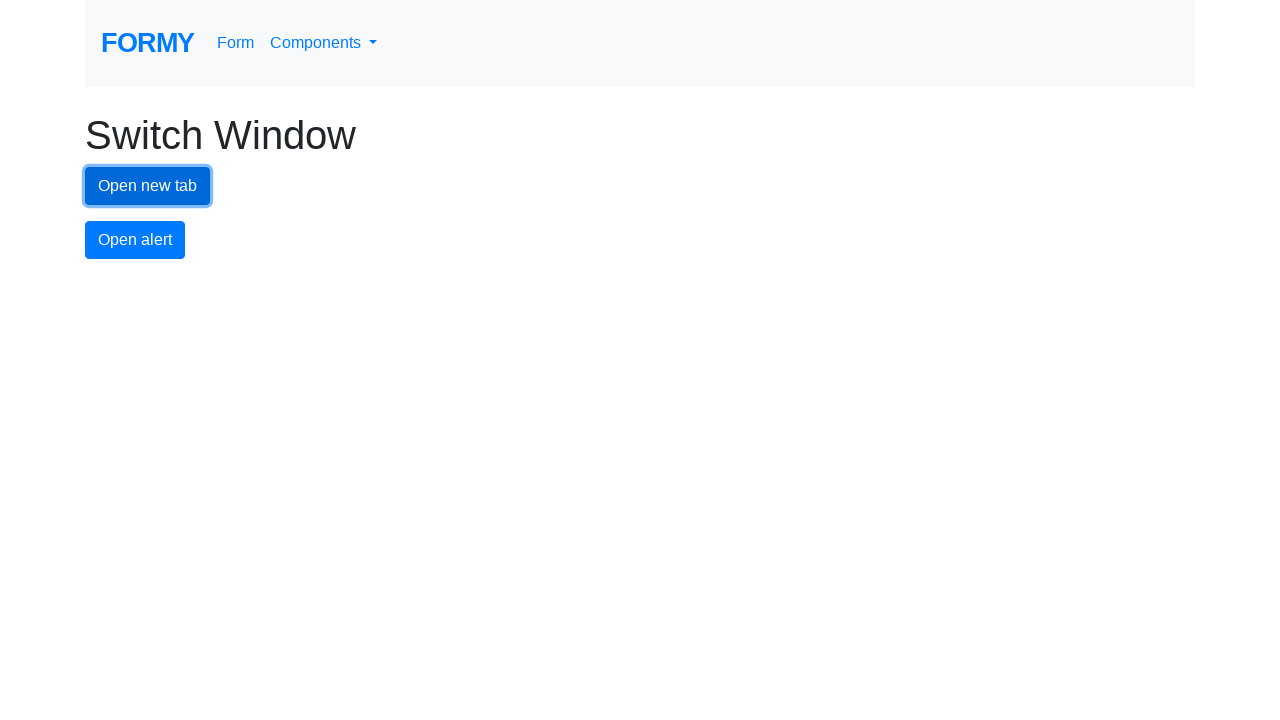